Tests the text box form on DemoQA by filling in user name, email, current address, and permanent address fields, then submitting the form.

Starting URL: https://demoqa.com/text-box

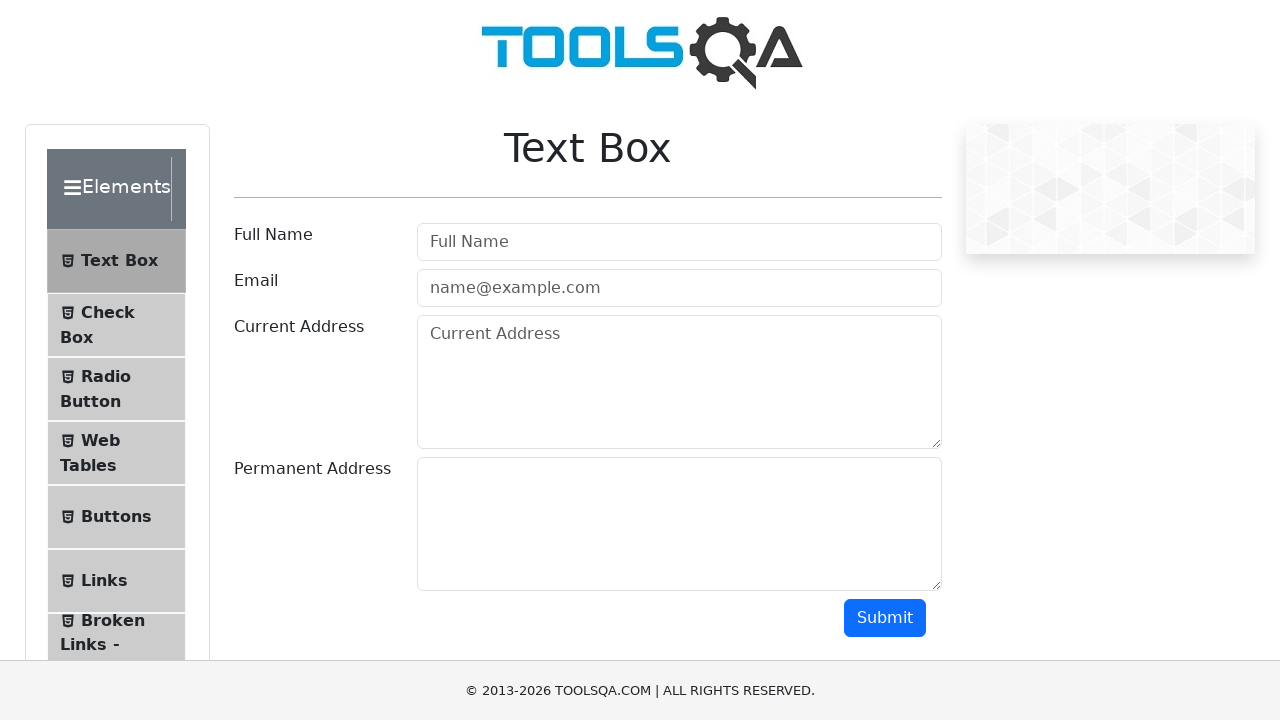

Filled user name field with 'Marcus Johnson' on #userName
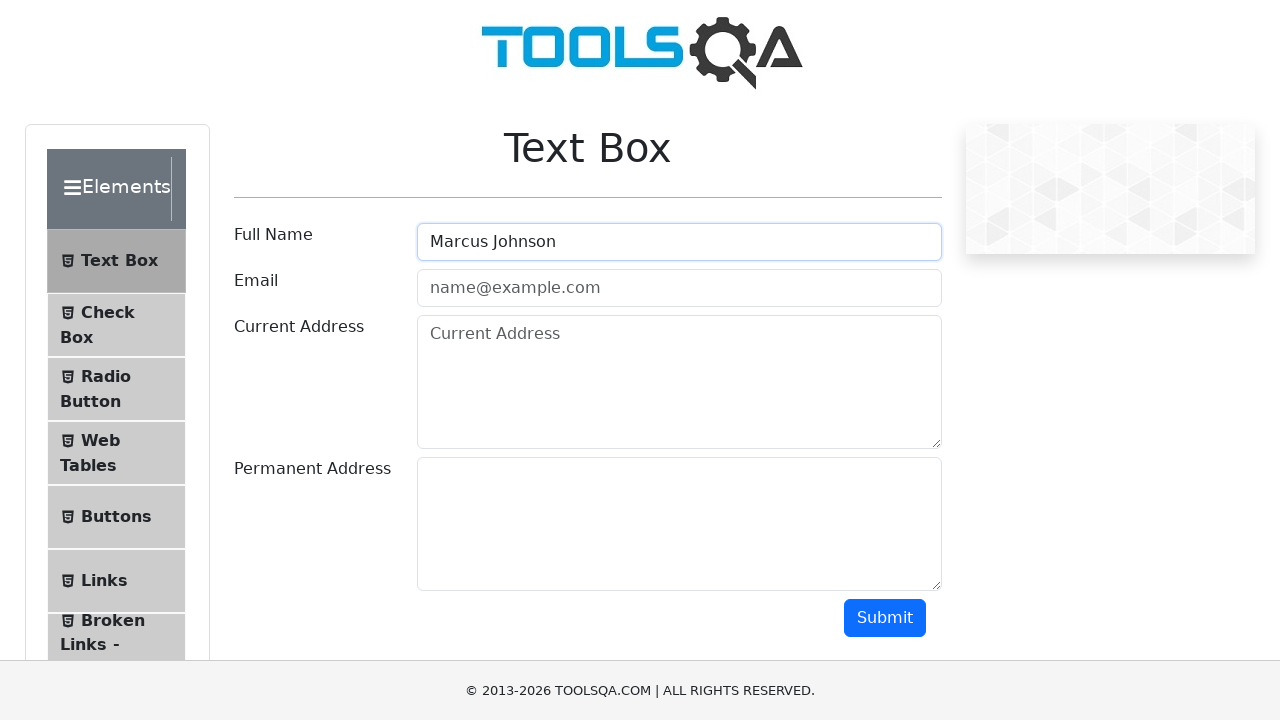

Filled email field with 'marcus.johnson@example.com' on #userEmail
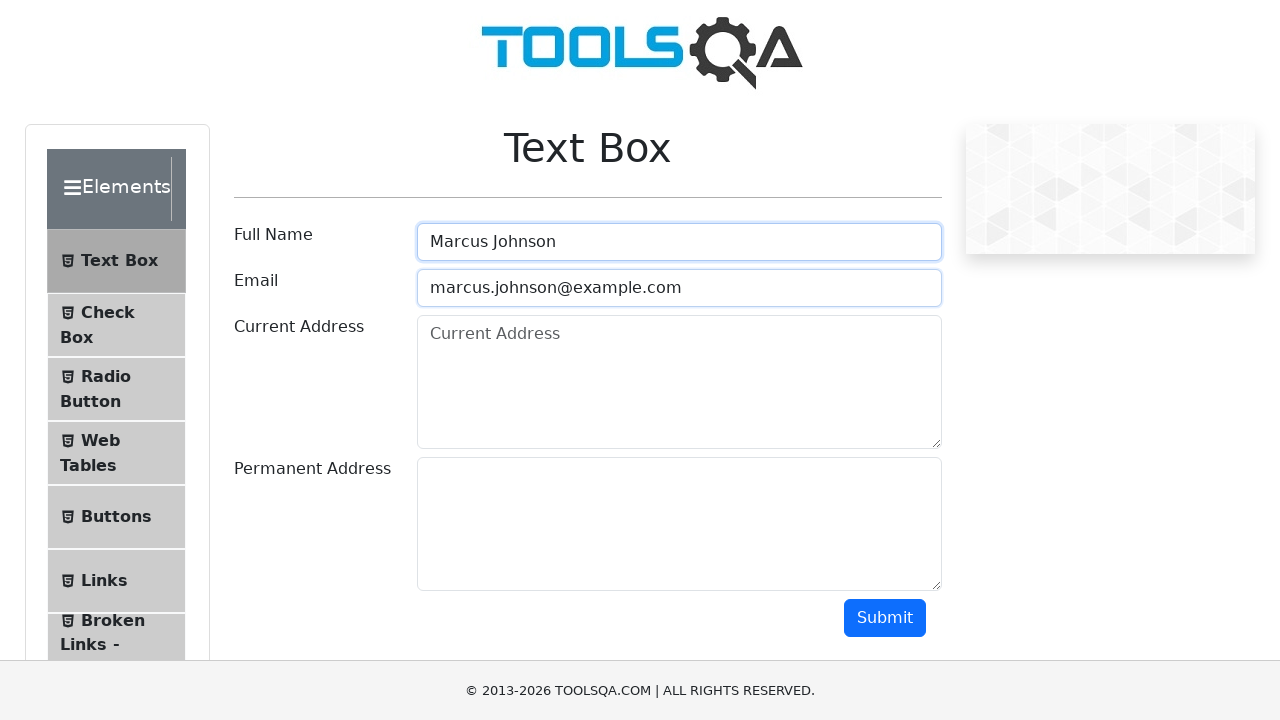

Filled current address field with '742 Maple Street, Apartment 5B' on #currentAddress
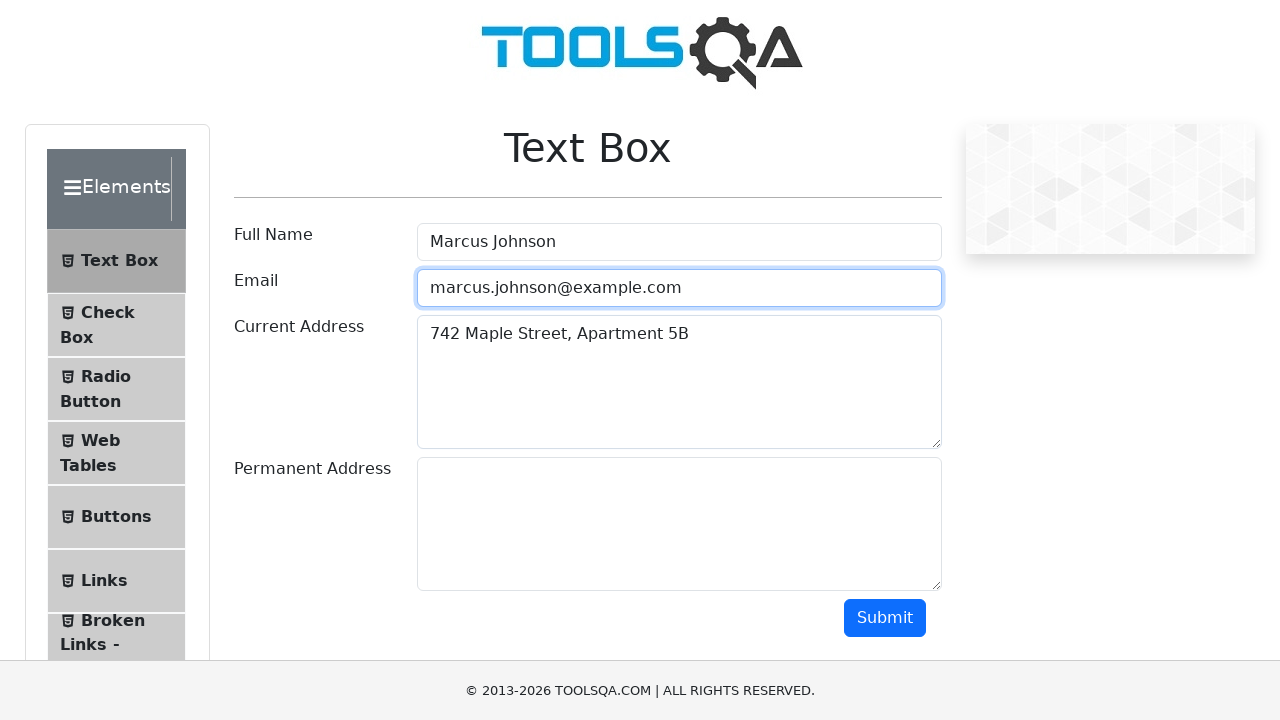

Filled permanent address field with '1520 Oak Avenue, Springfield, IL 62704' on #permanentAddress
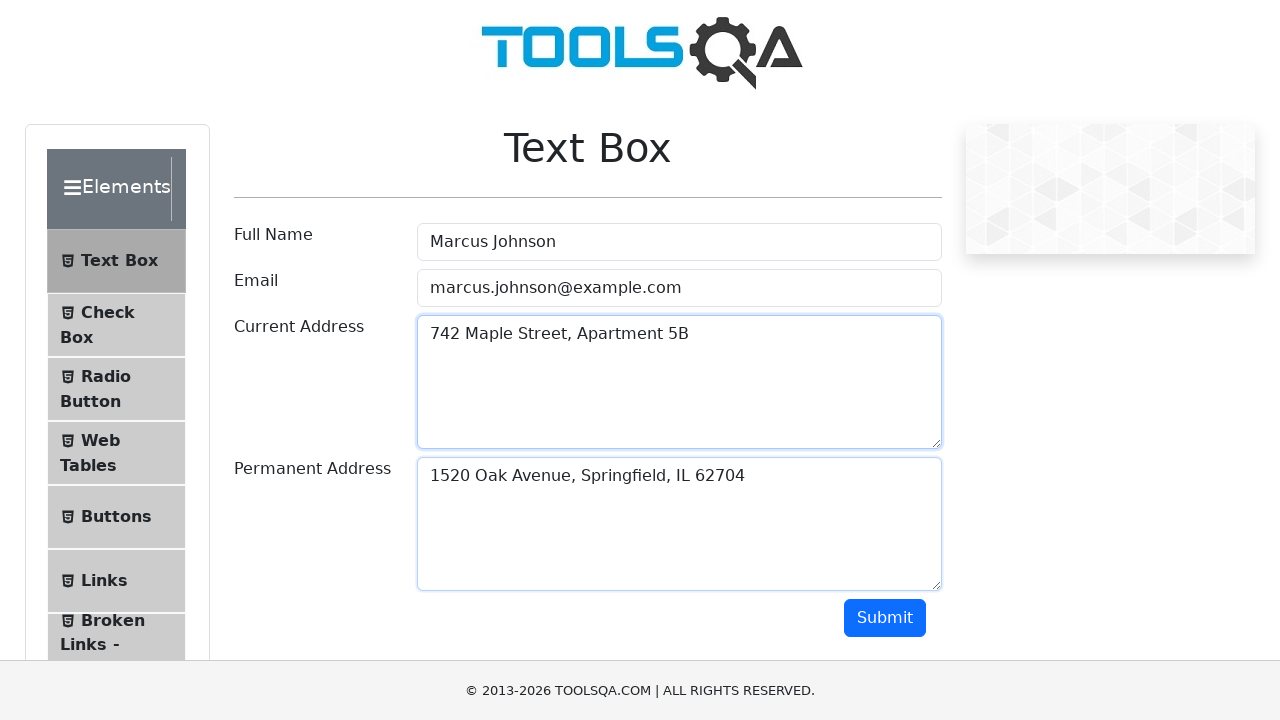

Clicked submit button to submit the form at (885, 618) on #submit
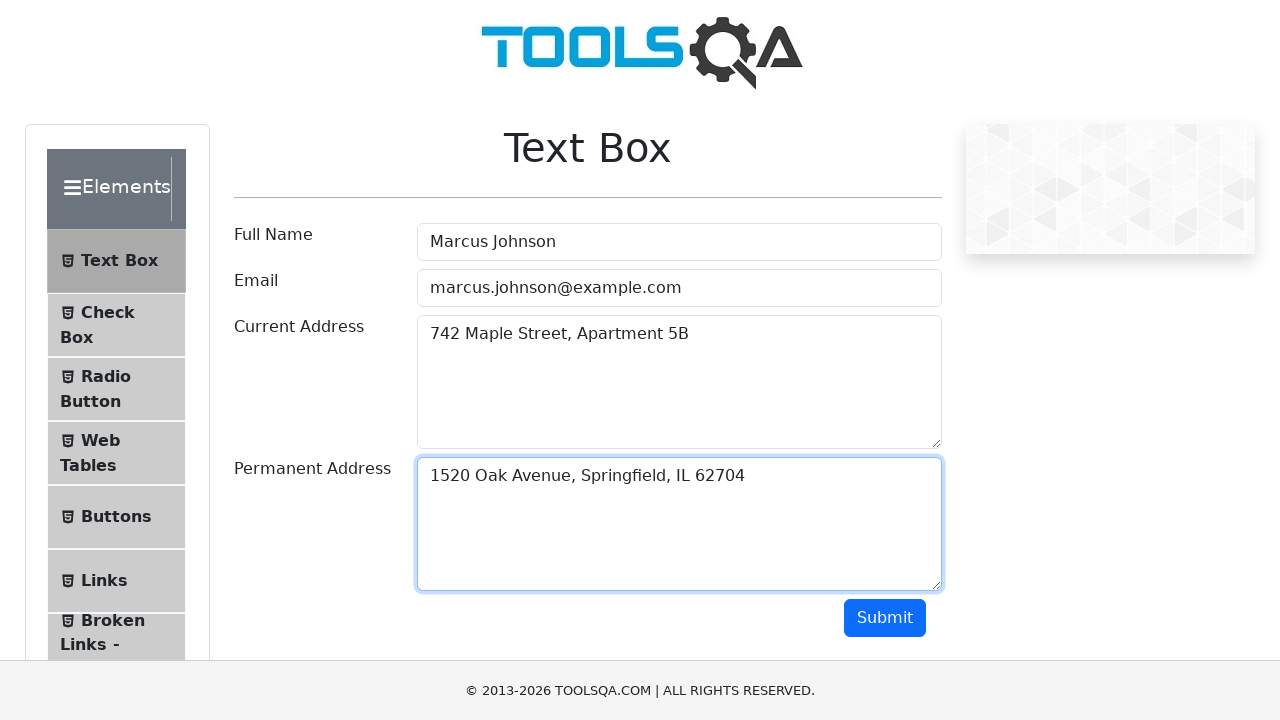

Form submission output appeared
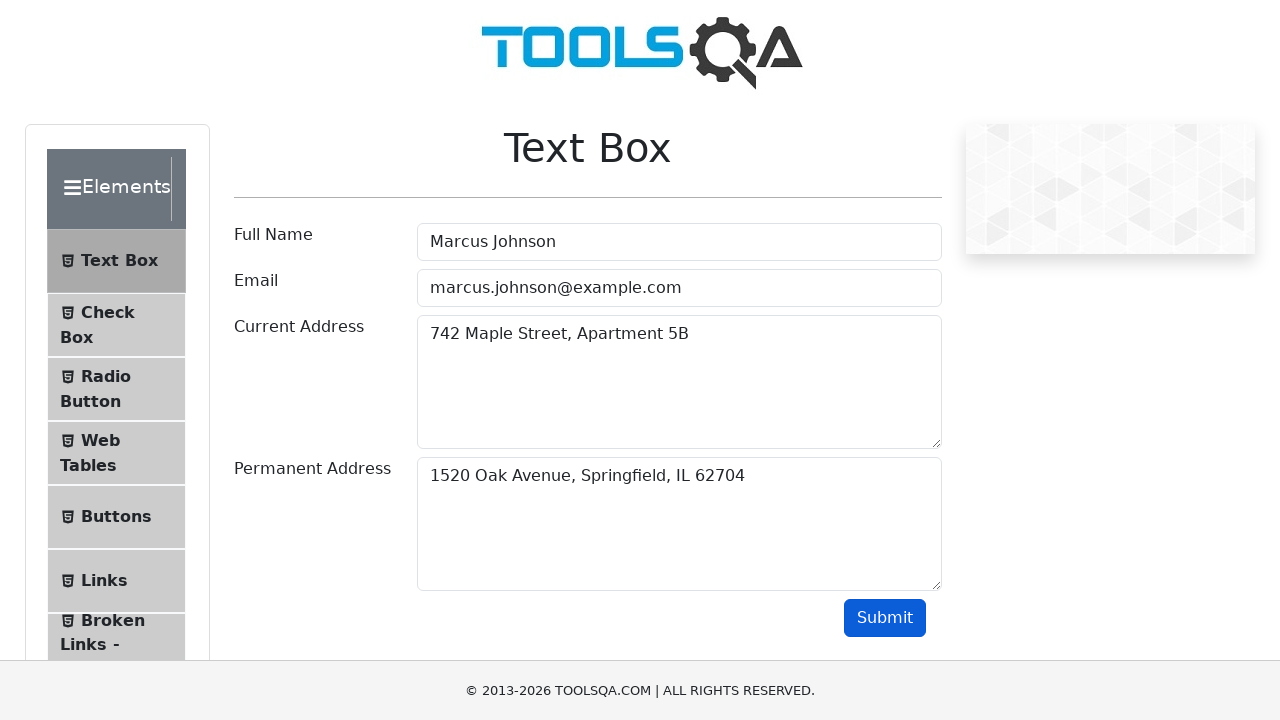

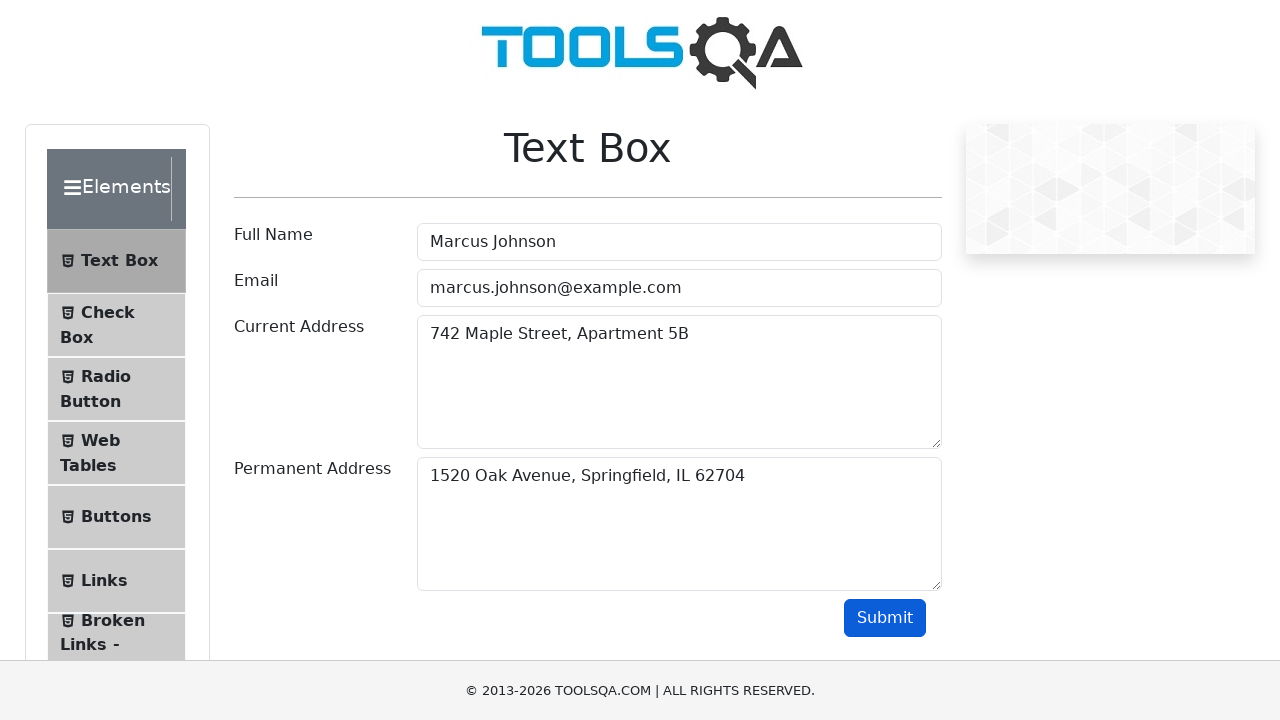